Tests a text box form by filling in name, email, and current address fields, then submitting the form

Starting URL: https://demoqa.com/text-box

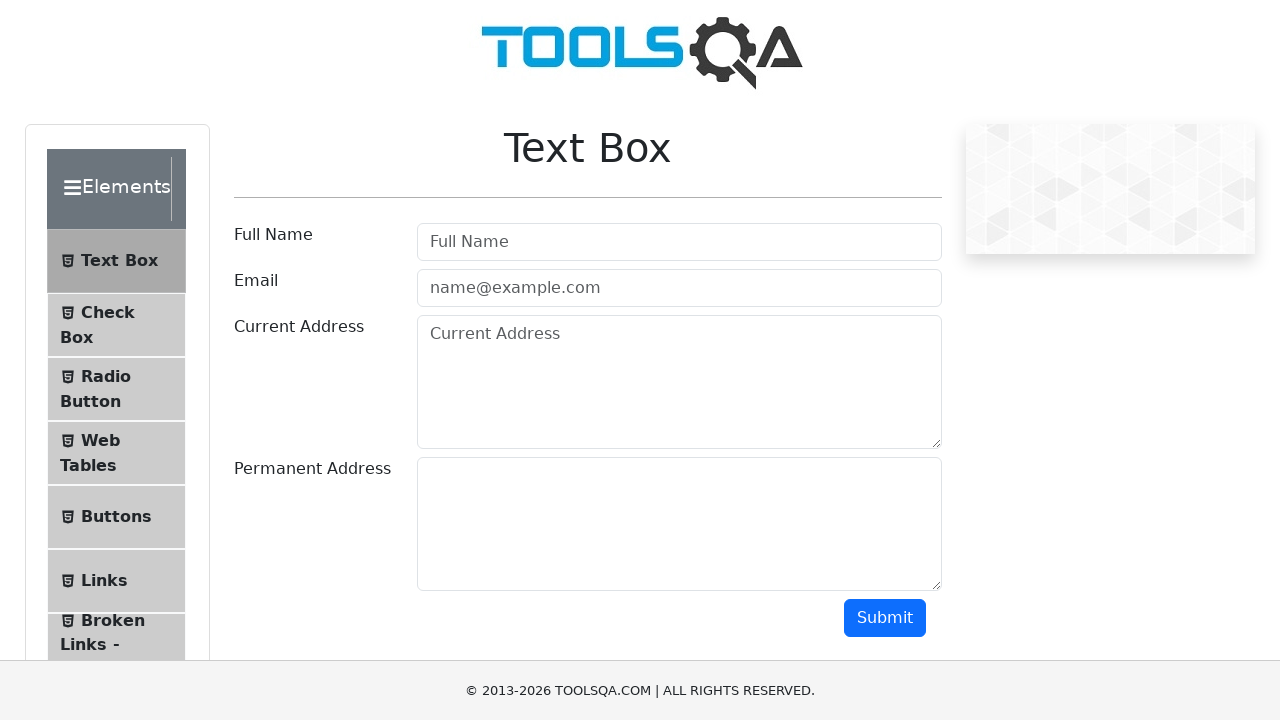

Filled Full Name field with 'Automation' on [placeholder='Full Name']
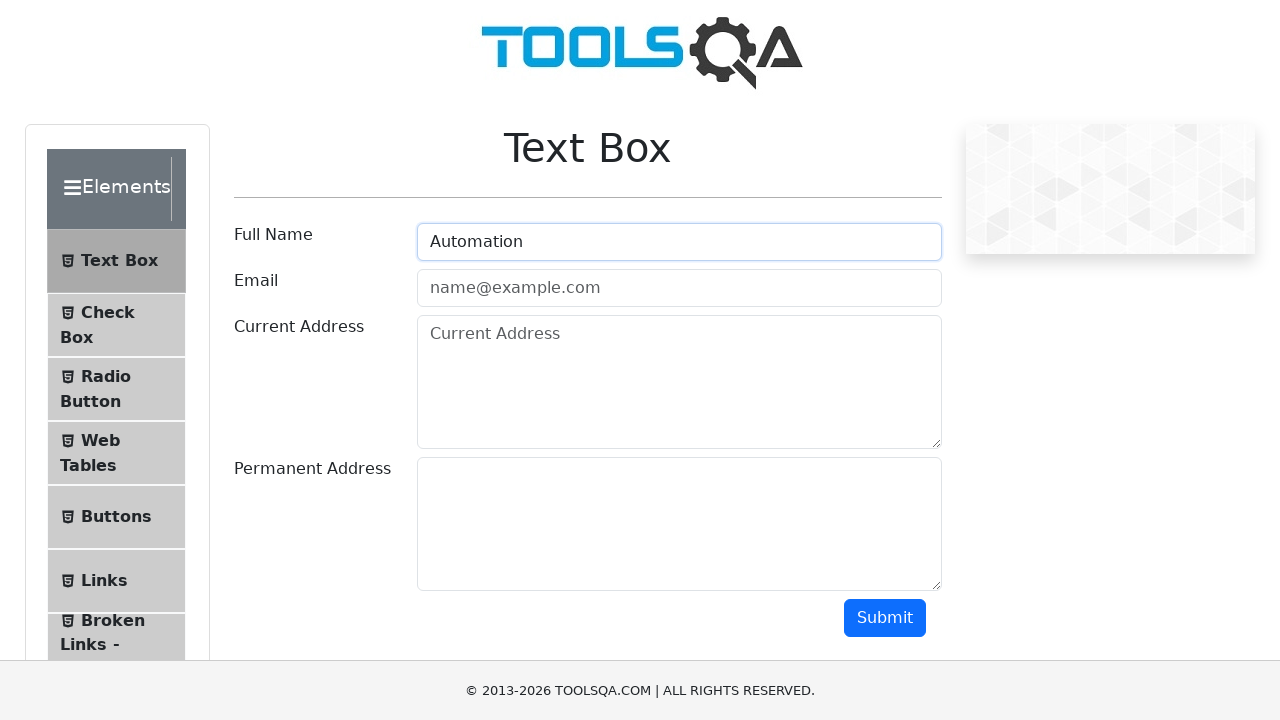

Filled Email field with 'Testing@gmail.com' on [placeholder='name@example.com']
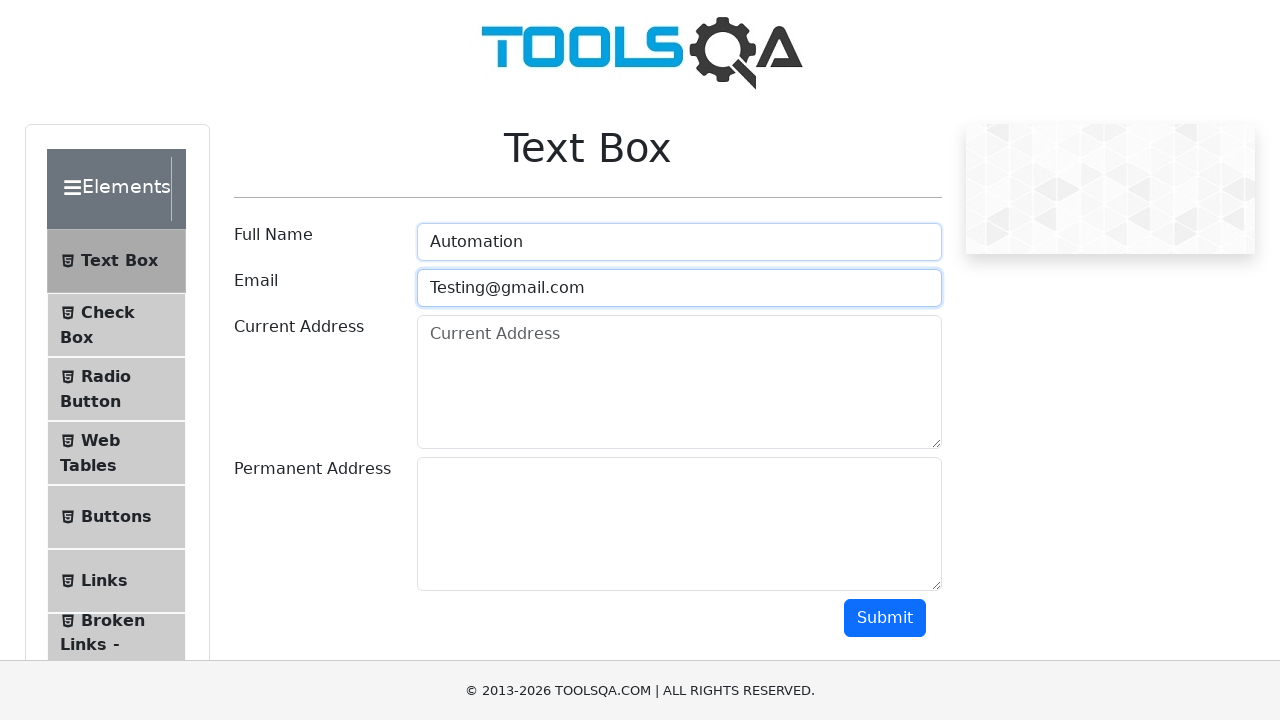

Filled Current Address field with 'Testing Current Address' on [placeholder='Current Address']
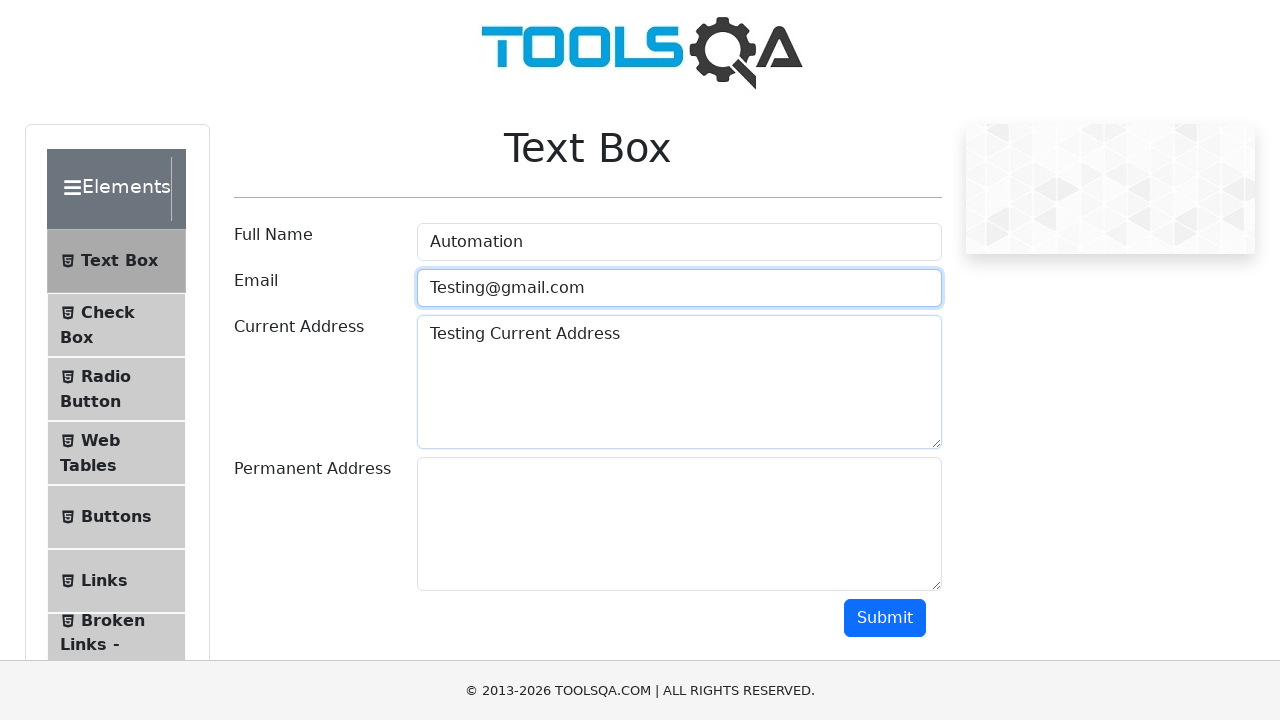

Clicked submit button to submit the form at (885, 618) on #submit
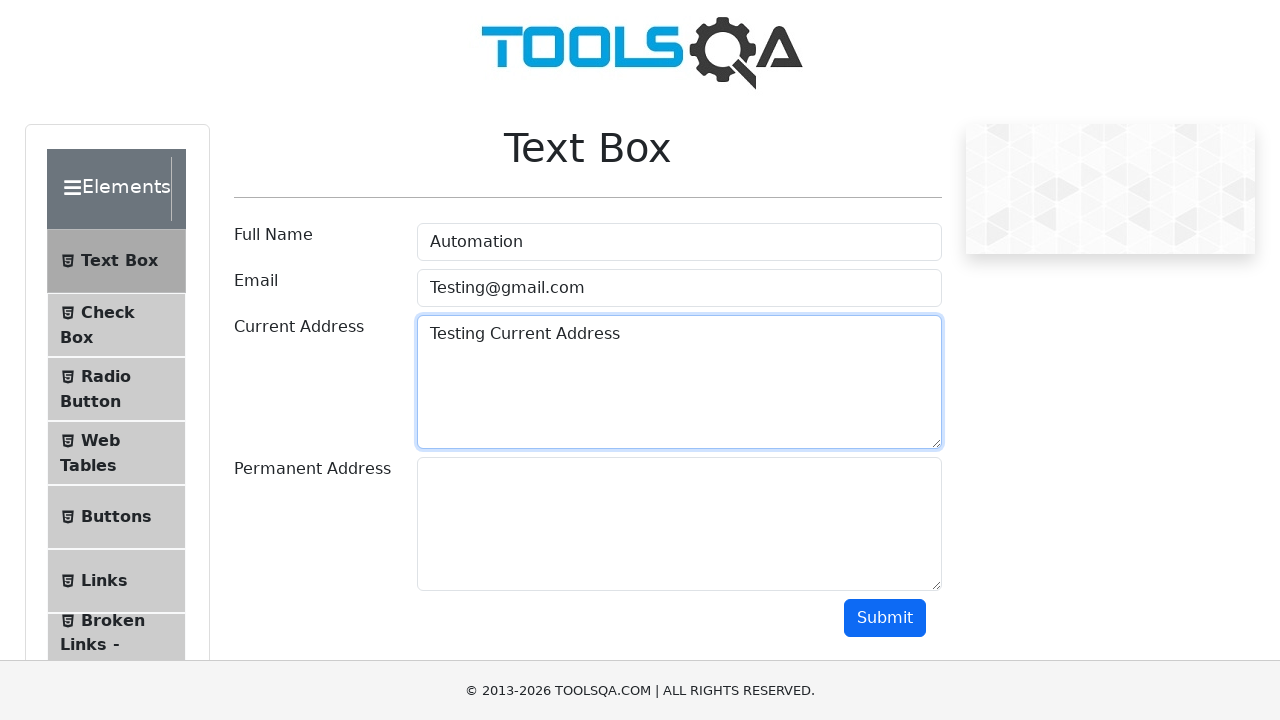

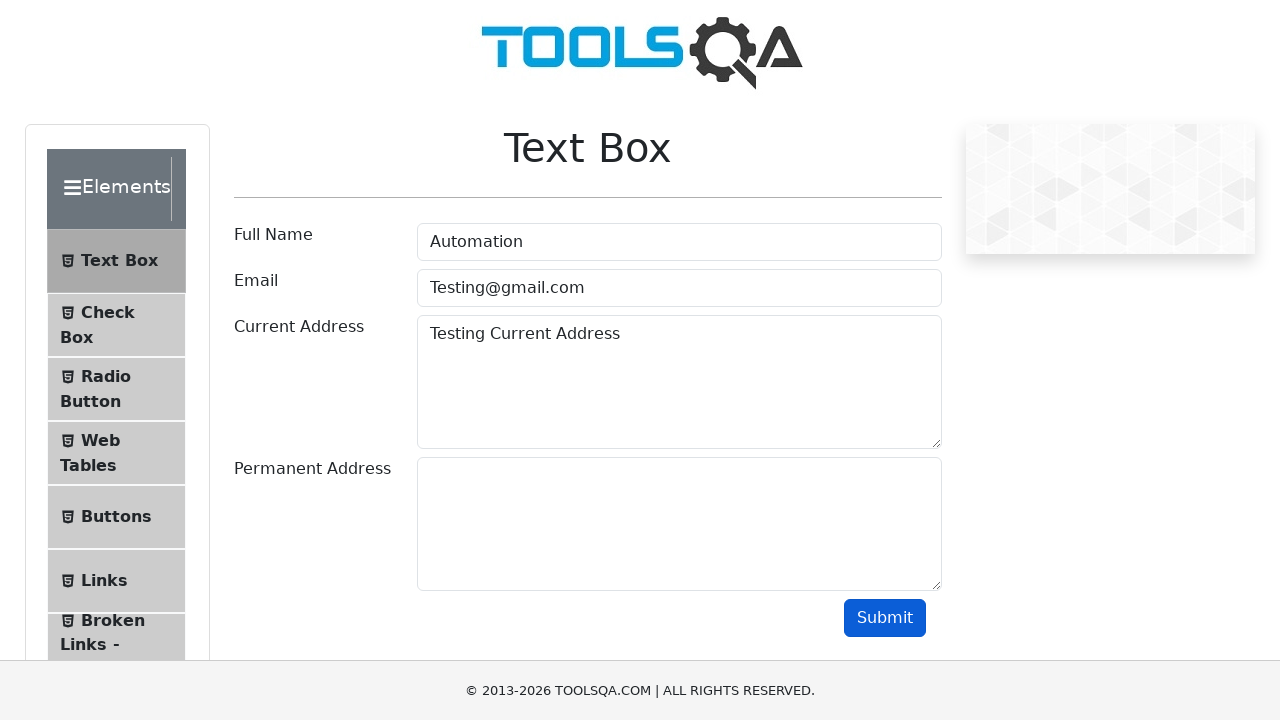